Tests the text input functionality on UI Testing Playground by entering a new button name and clicking the button to verify it updates with the entered text

Starting URL: http://uitestingplayground.com/textinput

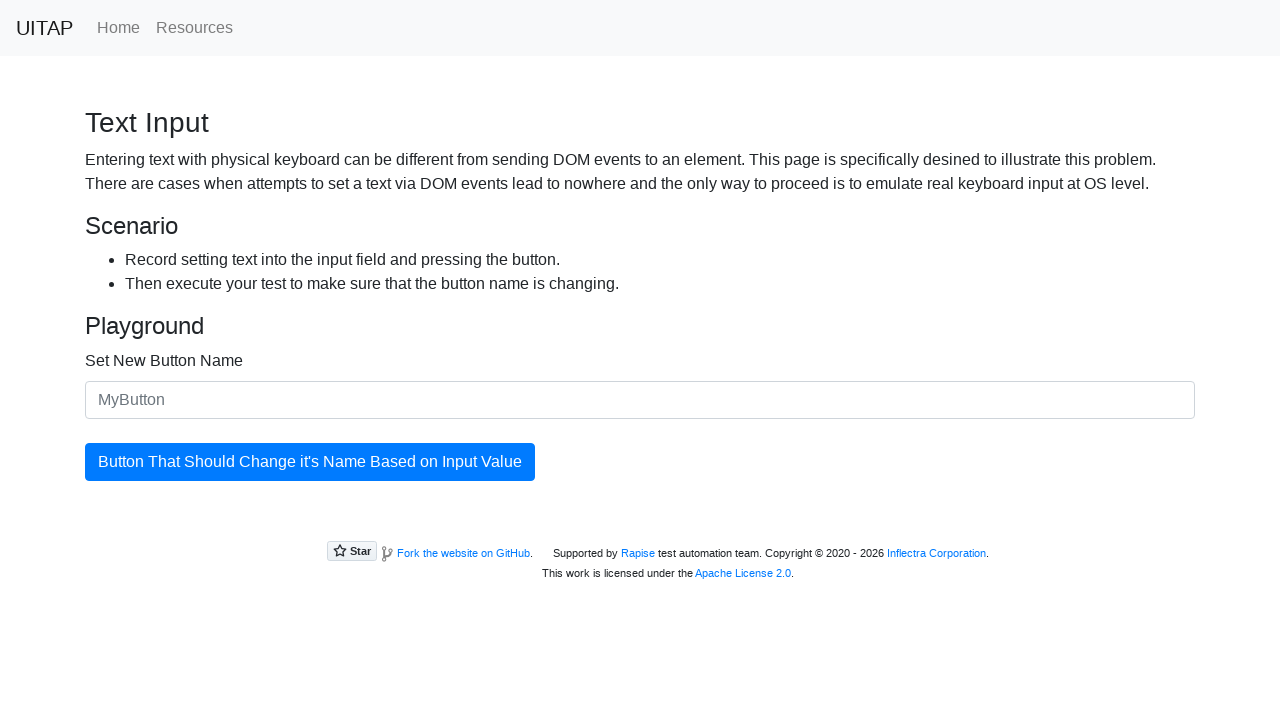

Filled text input field with 'SkyPro' as new button name on #newButtonName
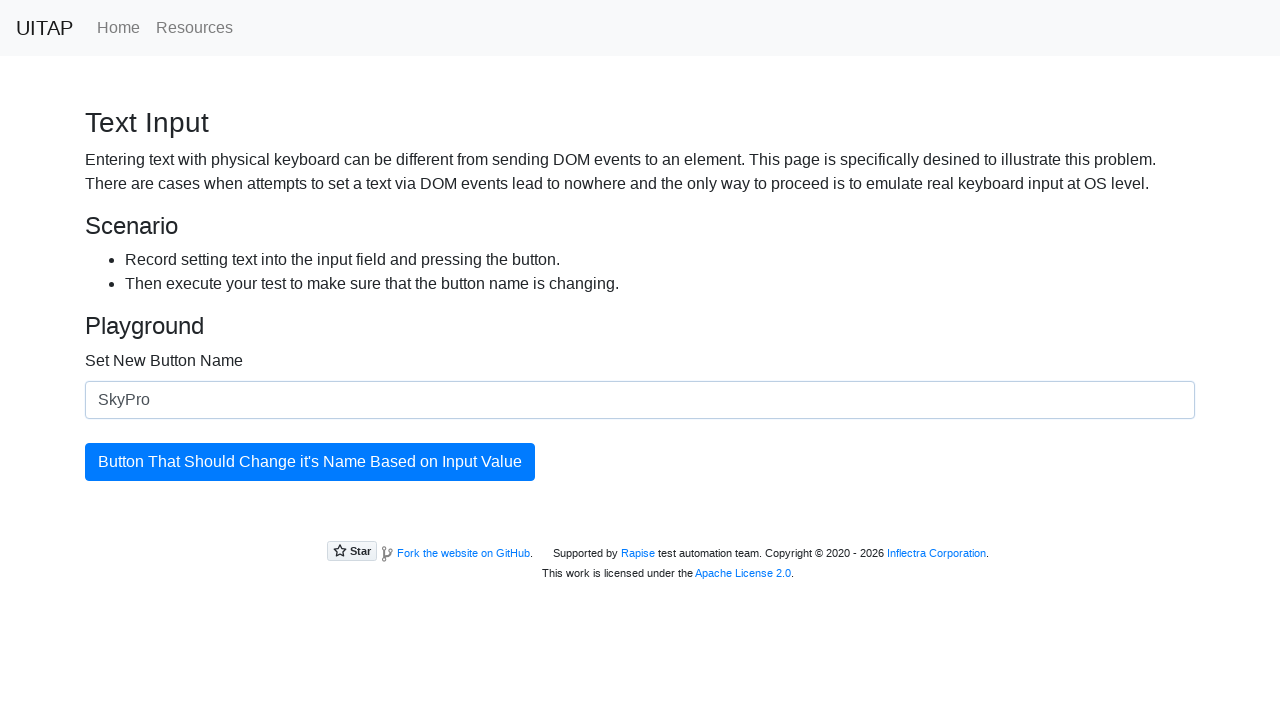

Clicked the button to update its text at (310, 462) on #updatingButton
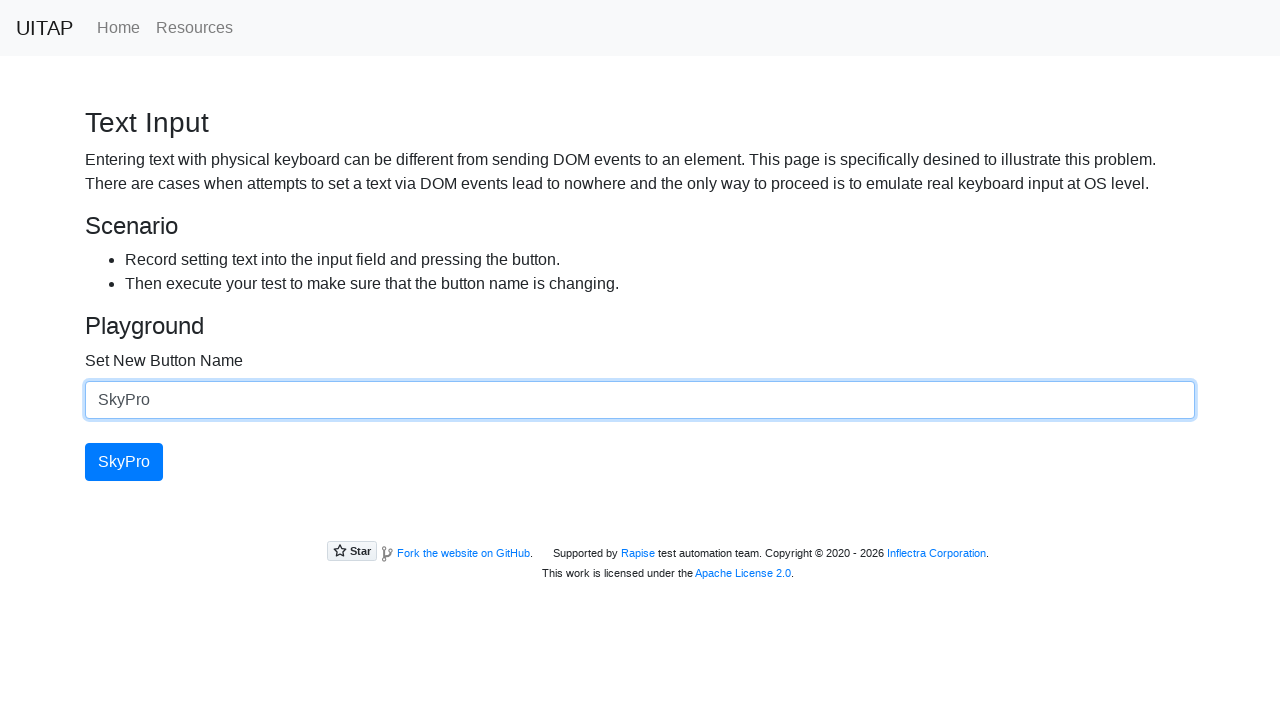

Verified button text updated to 'SkyPro'
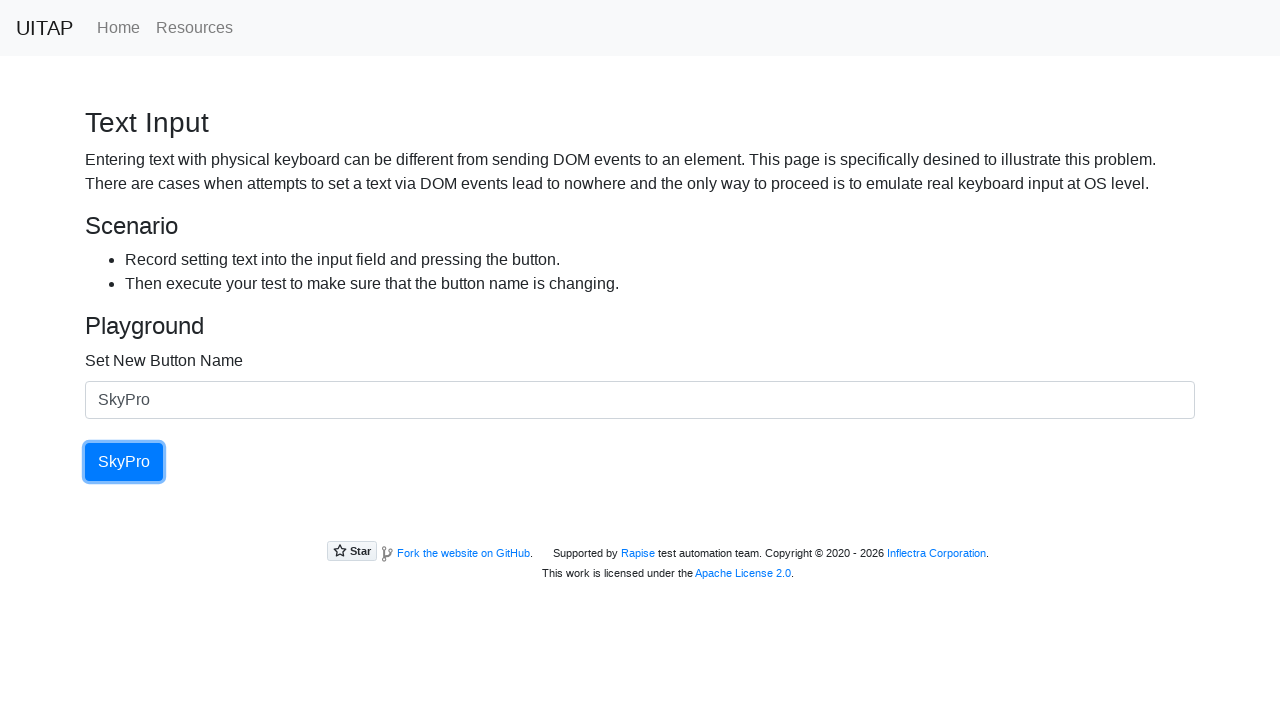

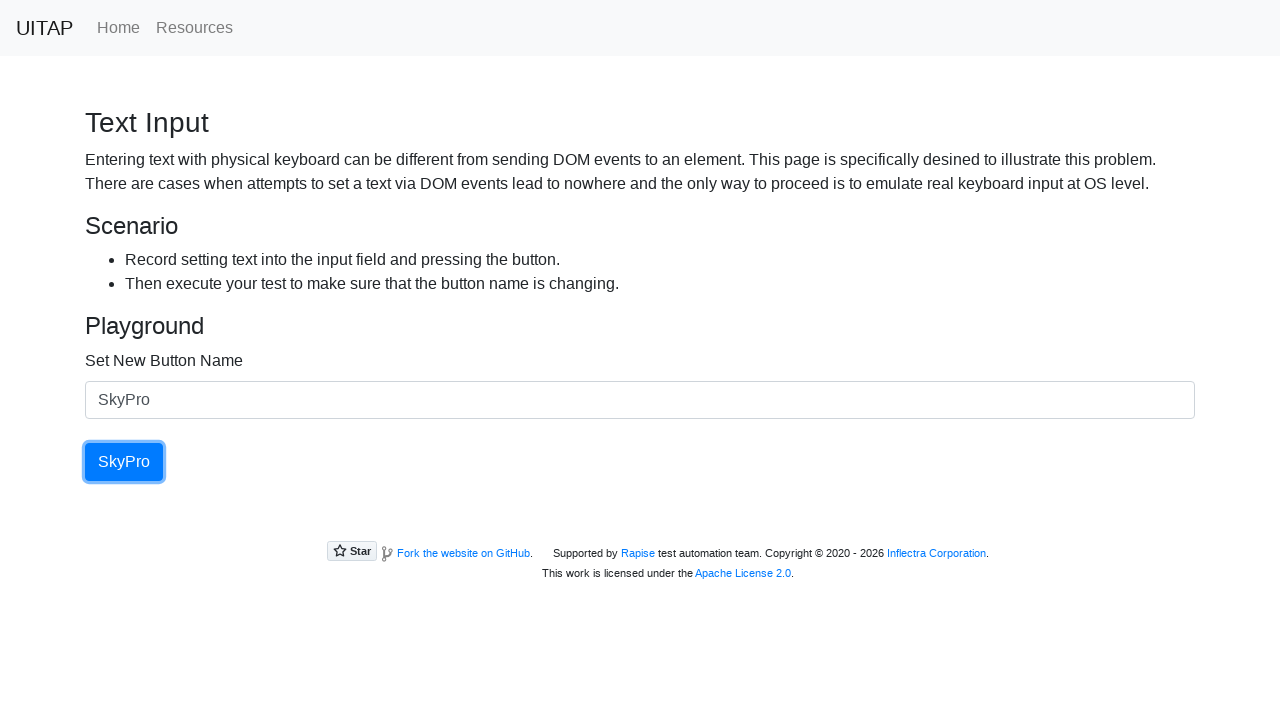